Tests loading RedBus website with network blocking of image resources (PNG and GIF files) using Chrome DevTools protocol

Starting URL: https://www.redbus.in

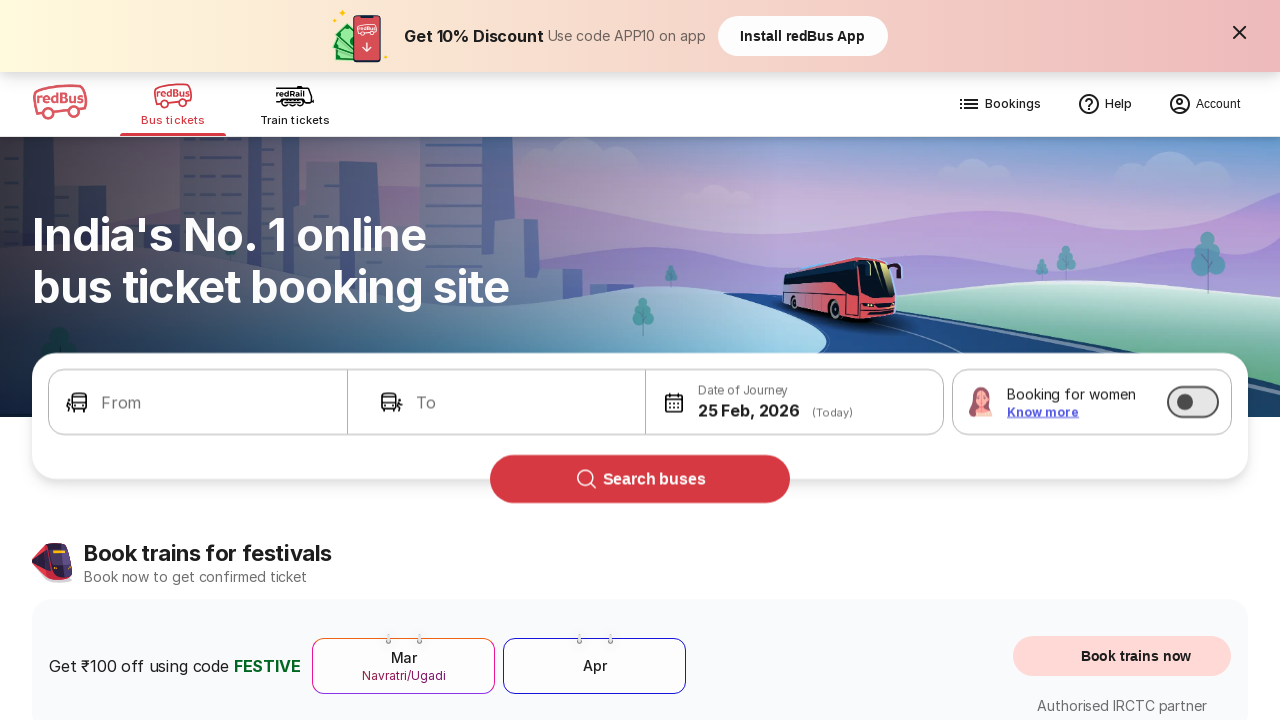

Configured network route to block PNG image resources
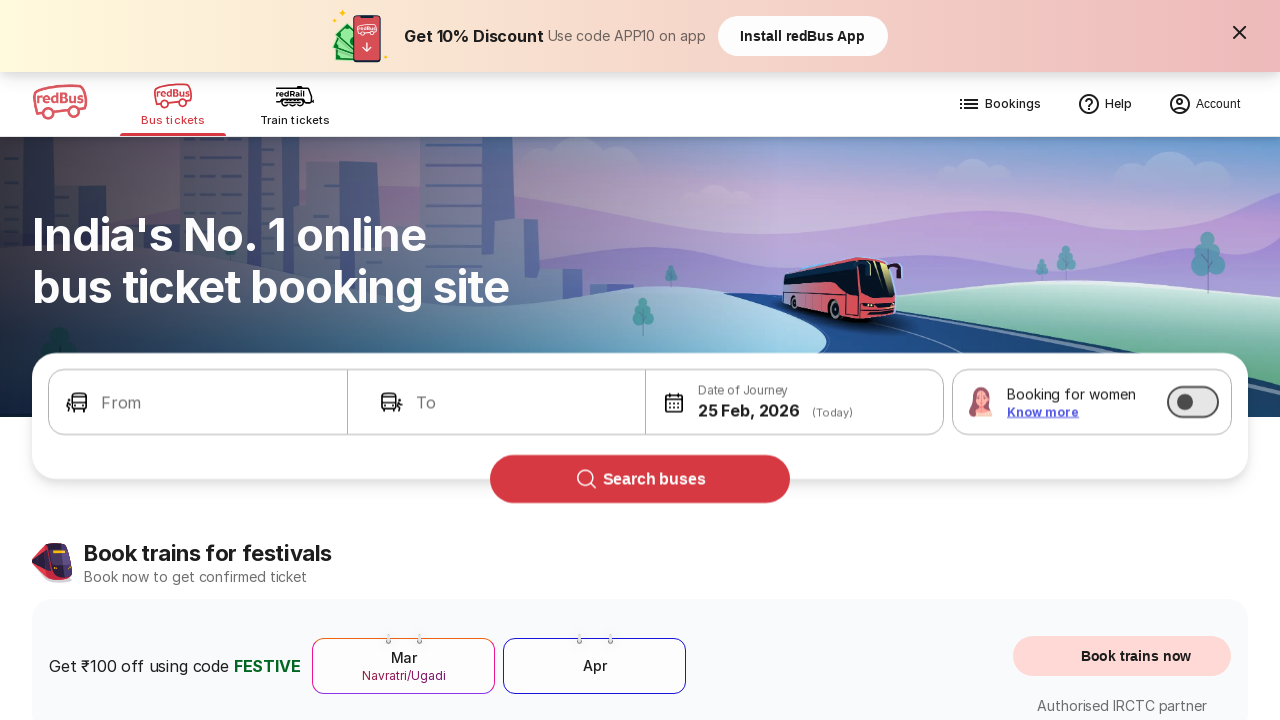

Configured network route to block GIF image resources
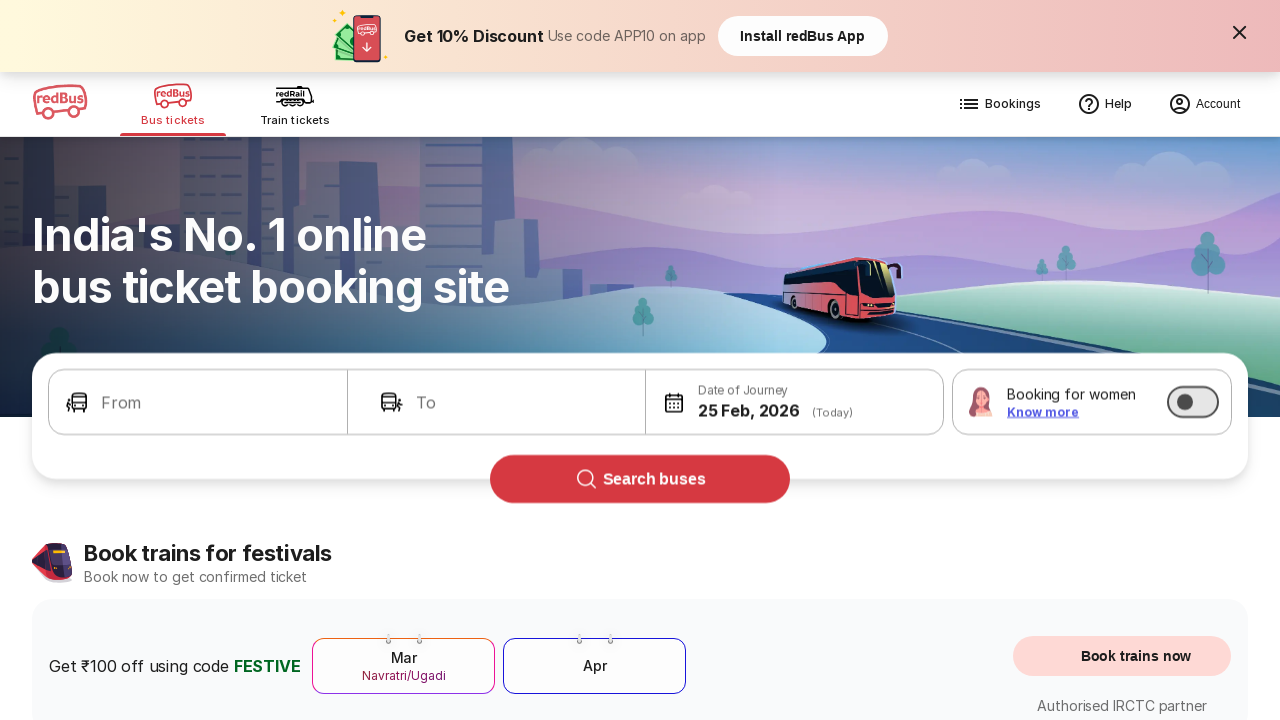

RedBus website loaded with network idle state reached (PNG and GIF images blocked)
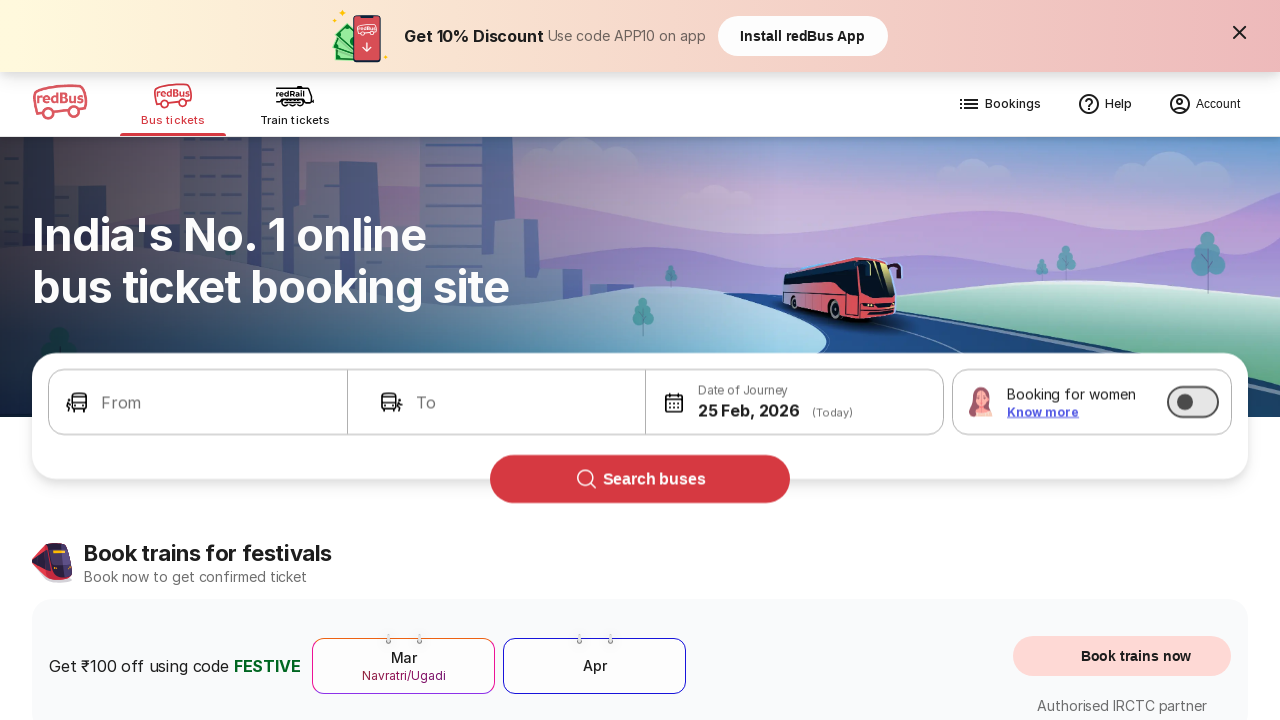

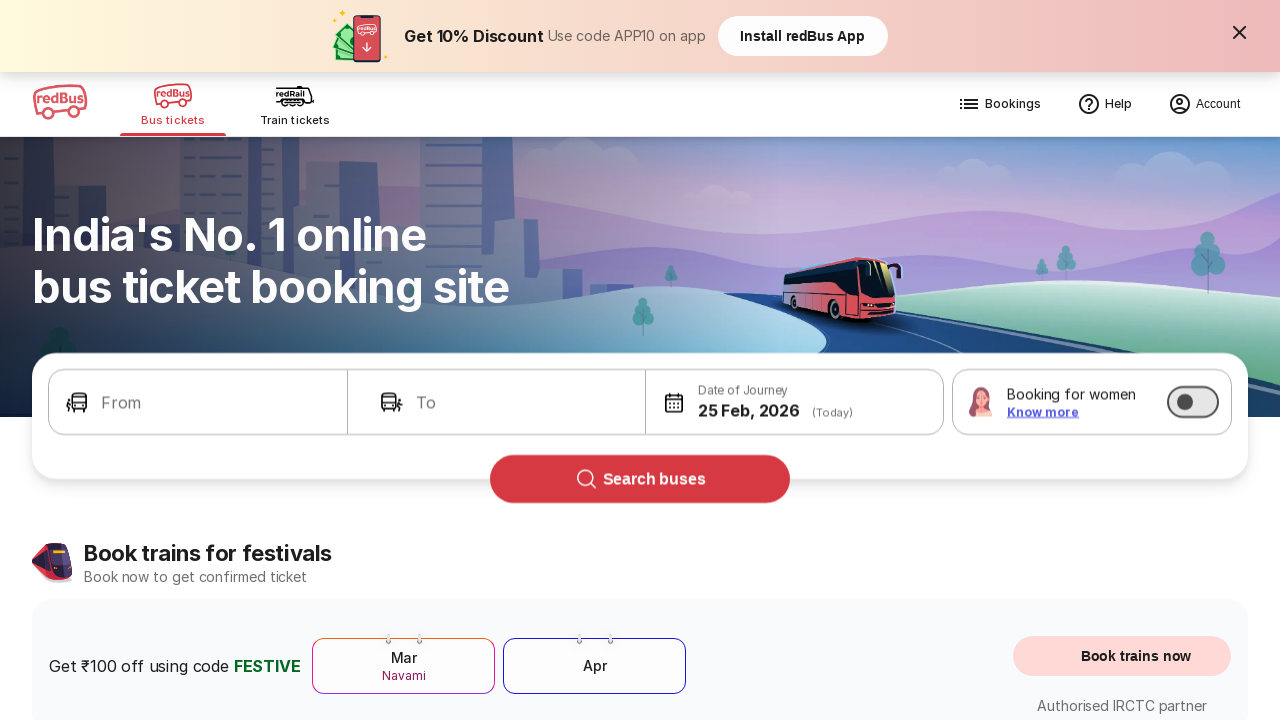